Tests that the complete-all checkbox updates state when individual items are completed or cleared

Starting URL: https://demo.playwright.dev/todomvc

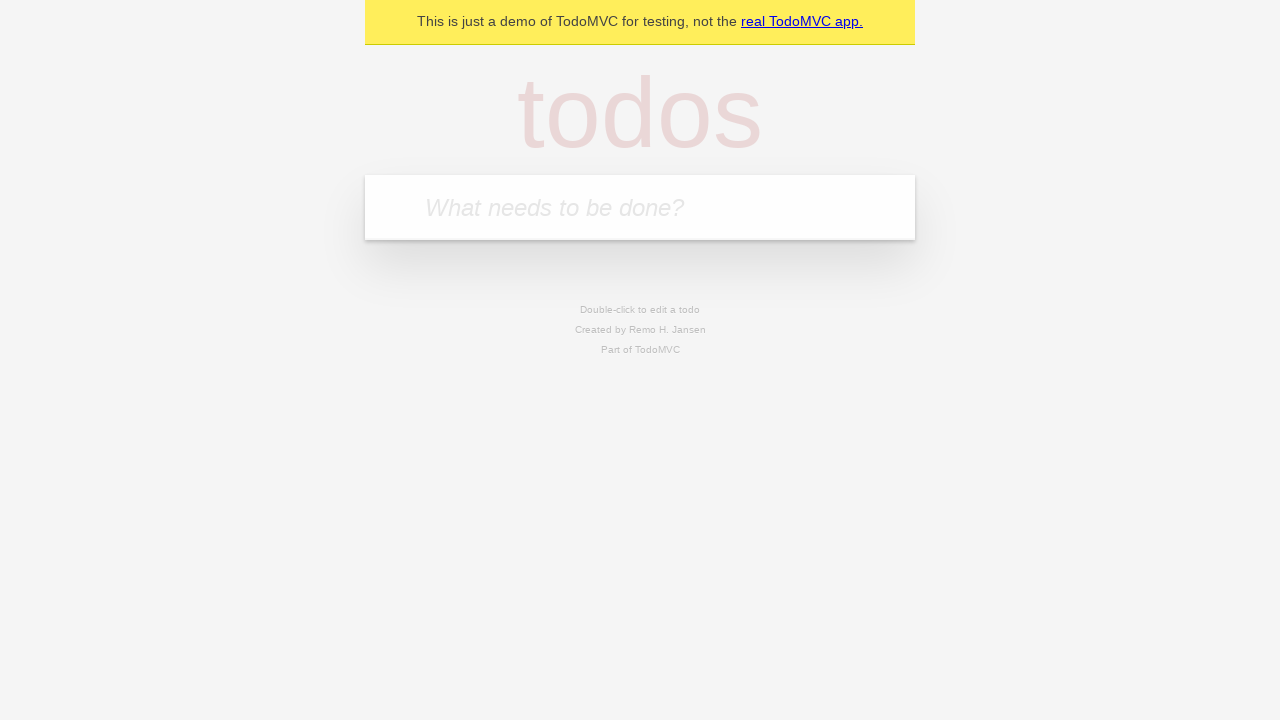

Navigated to TodoMVC application
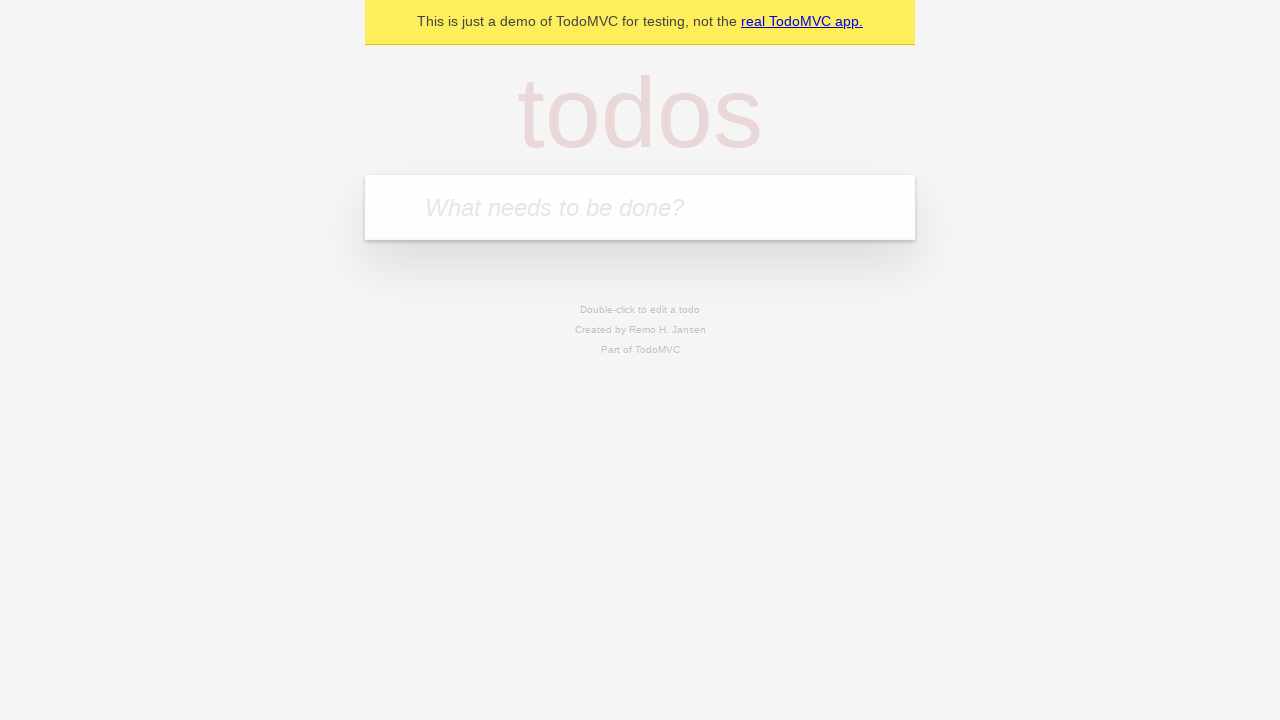

Located the new todo input field
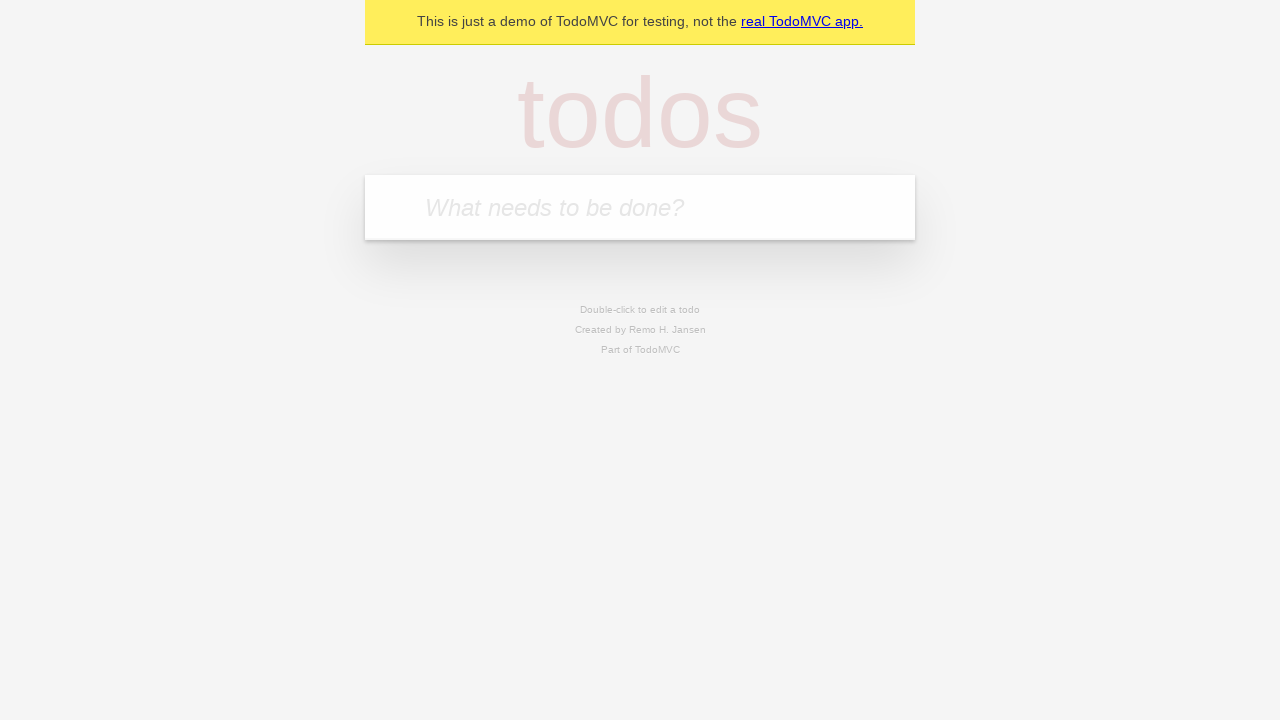

Filled todo input with 'buy some cheese' on internal:attr=[placeholder="What needs to be done?"i]
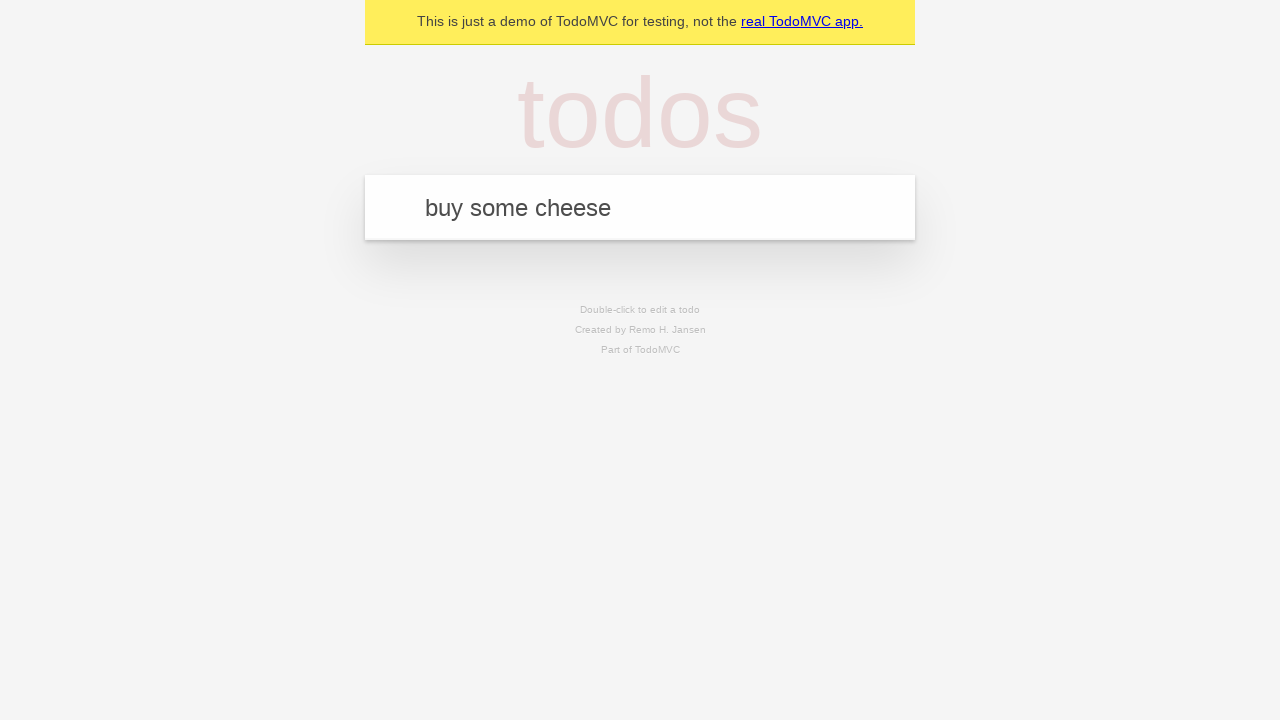

Pressed Enter to add 'buy some cheese' to todo list on internal:attr=[placeholder="What needs to be done?"i]
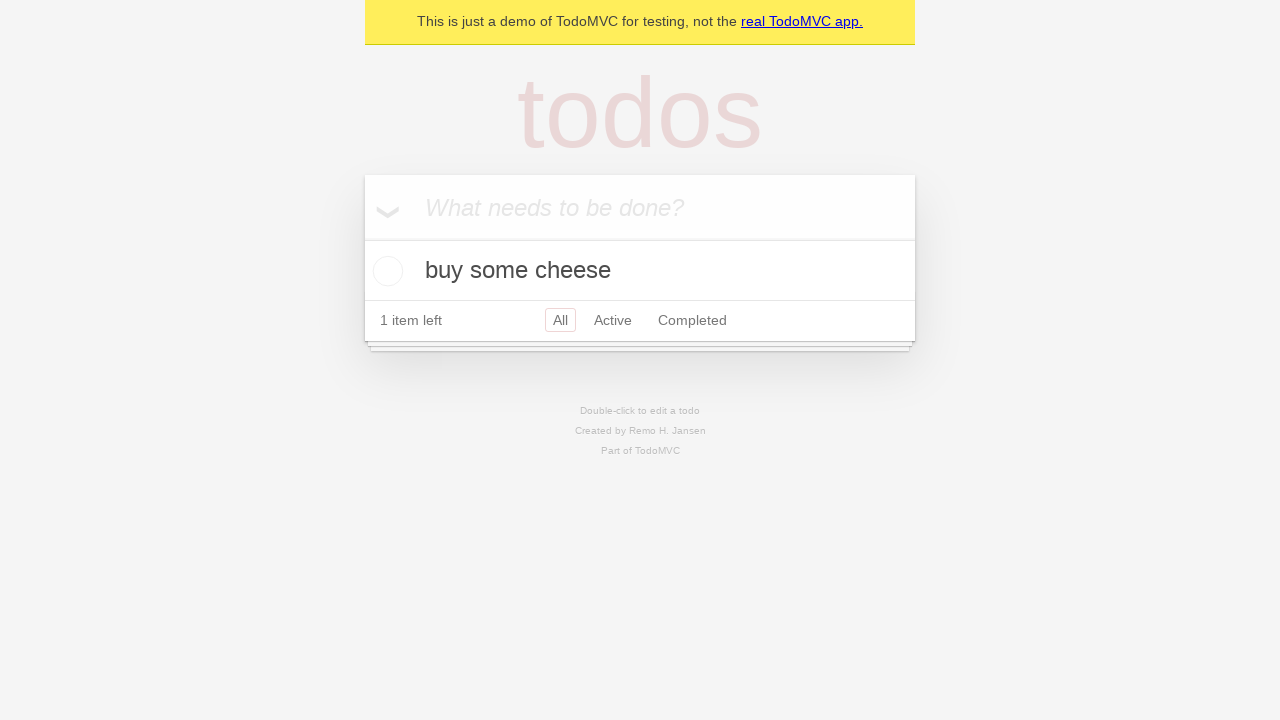

Filled todo input with 'feed the cat' on internal:attr=[placeholder="What needs to be done?"i]
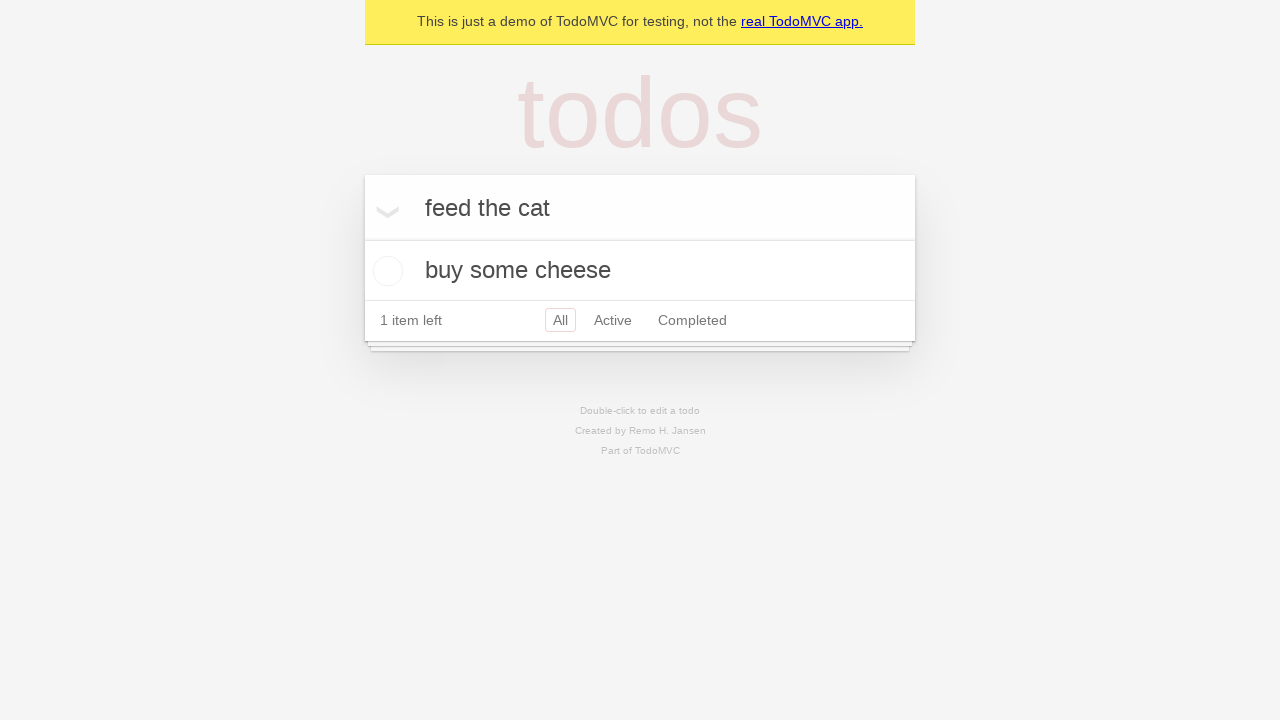

Pressed Enter to add 'feed the cat' to todo list on internal:attr=[placeholder="What needs to be done?"i]
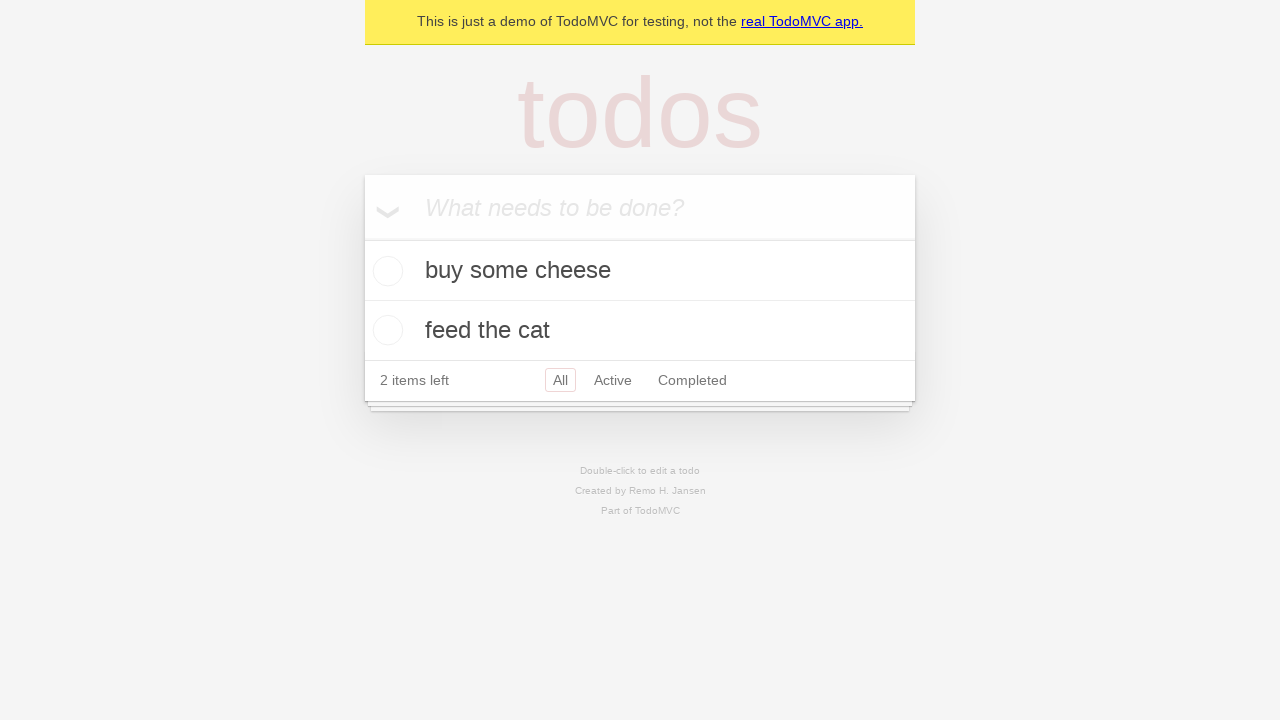

Filled todo input with 'book a doctors appointment' on internal:attr=[placeholder="What needs to be done?"i]
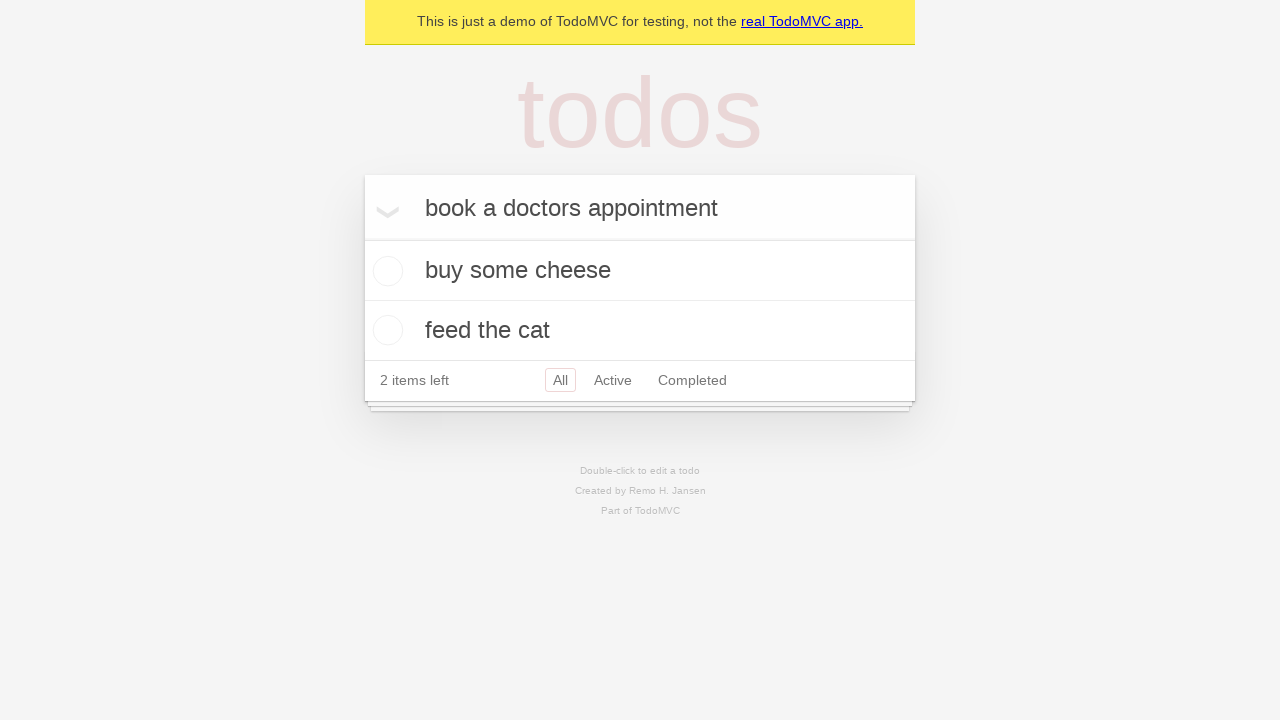

Pressed Enter to add 'book a doctors appointment' to todo list on internal:attr=[placeholder="What needs to be done?"i]
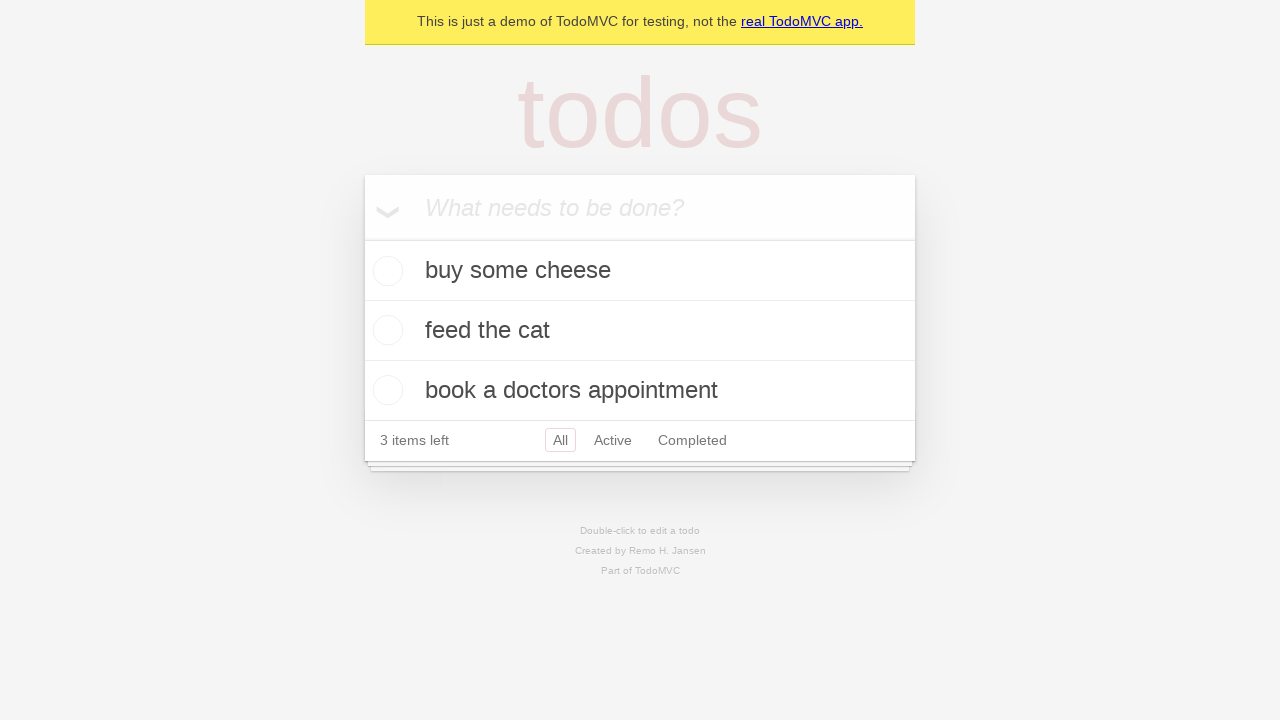

Verified all 3 todo items have been added
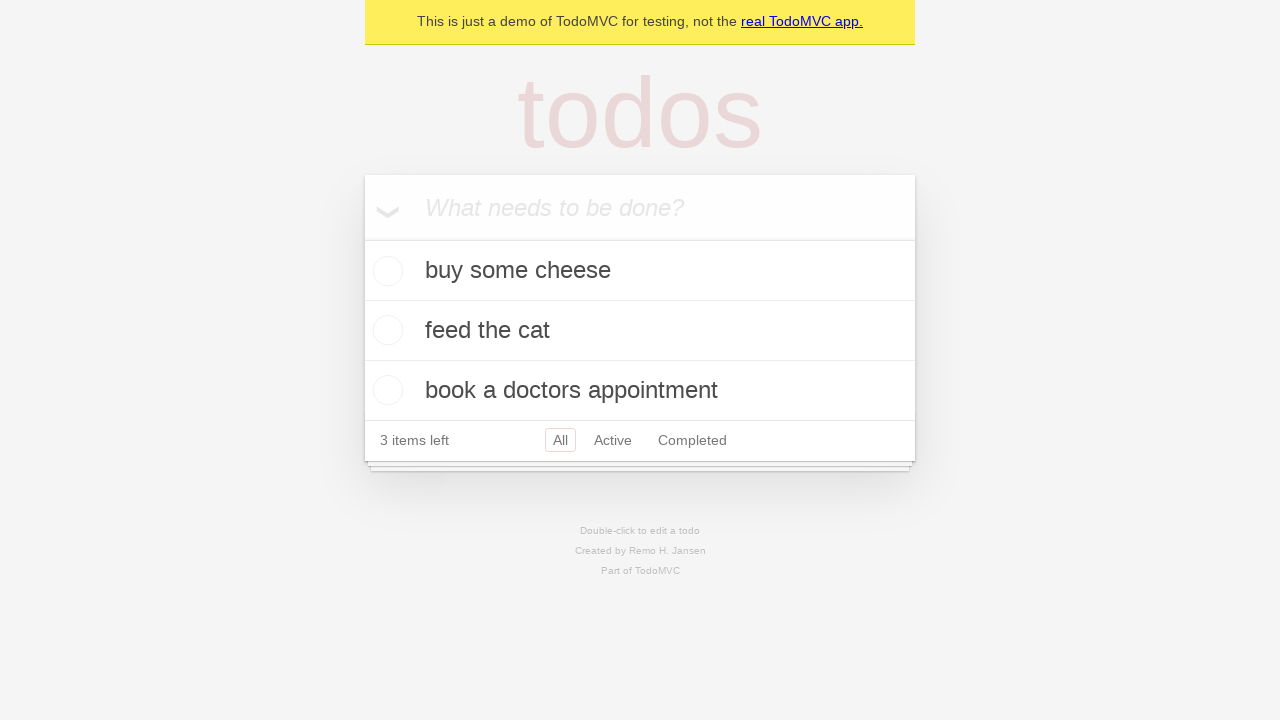

Located the 'Mark all as complete' checkbox
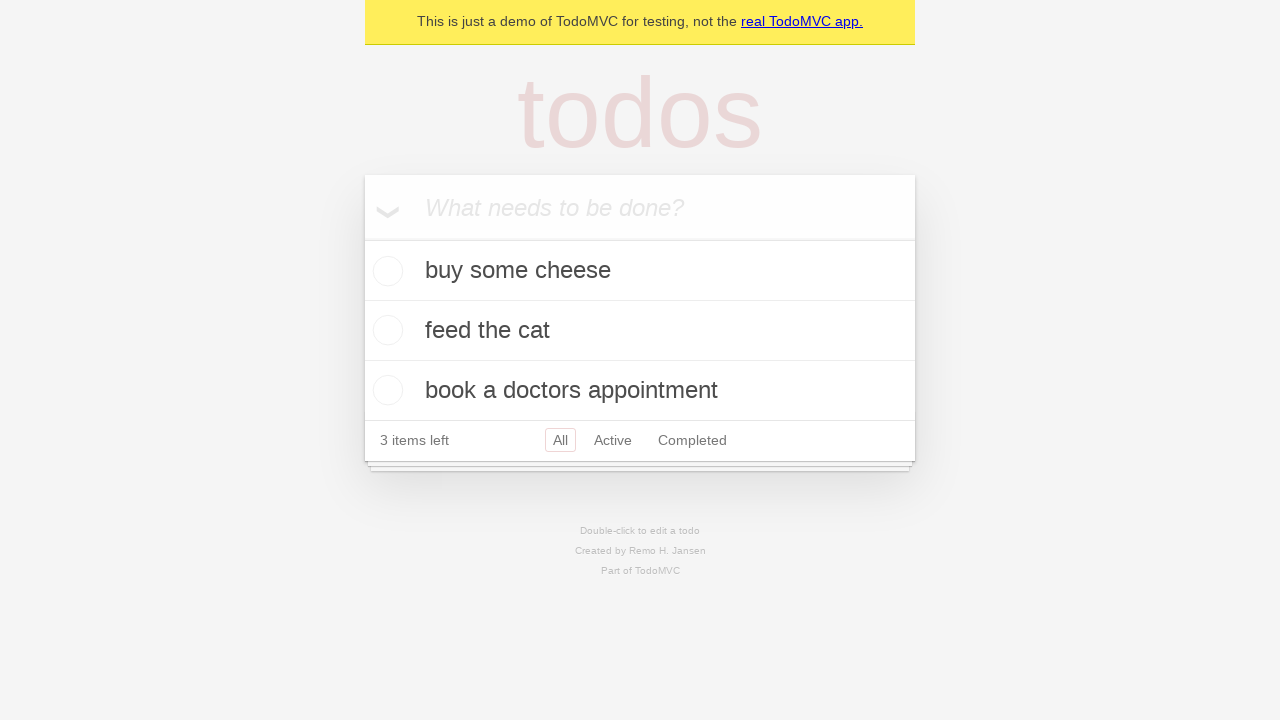

Checked the 'Mark all as complete' checkbox at (362, 238) on internal:label="Mark all as complete"i
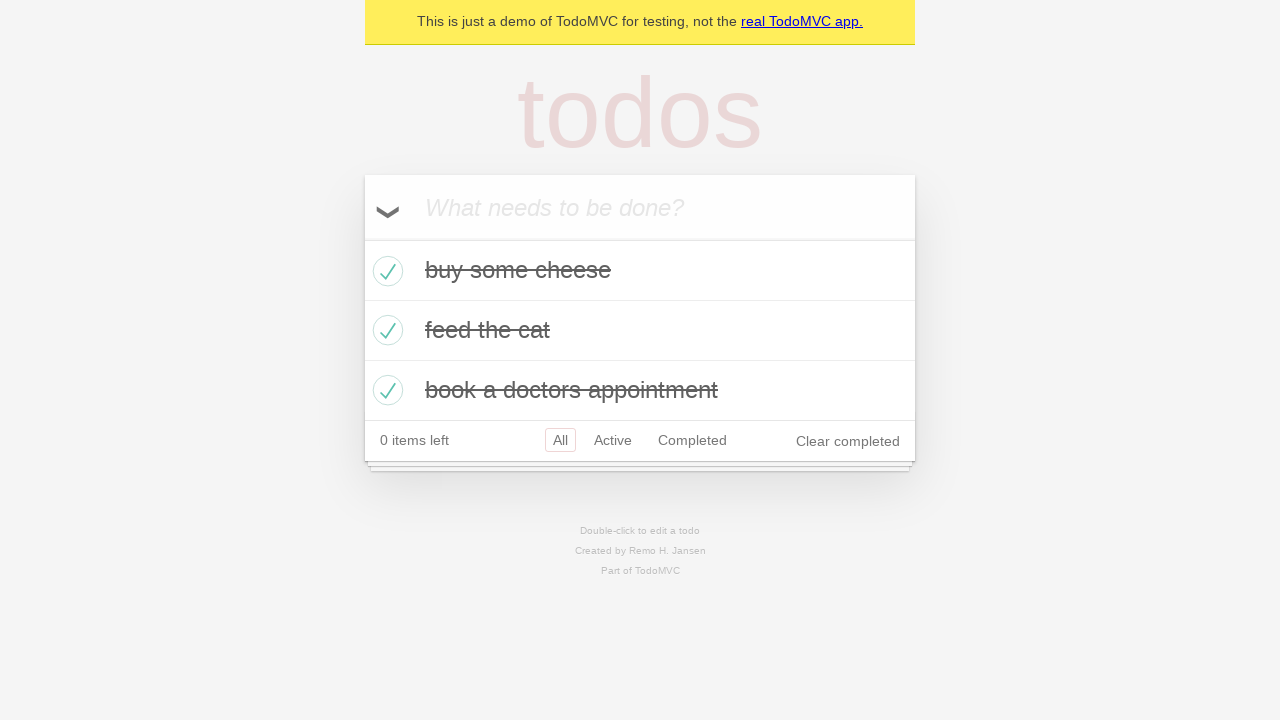

Located the first todo item
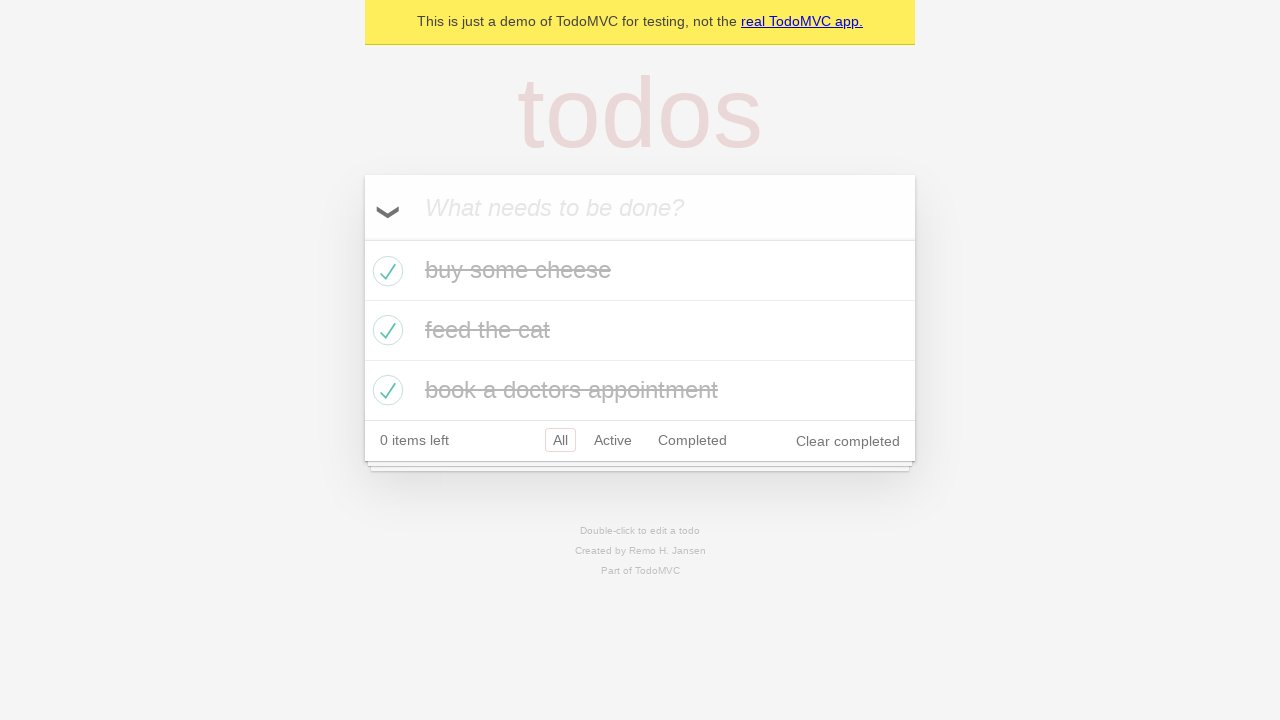

Unchecked the first todo item's checkbox at (385, 271) on internal:testid=[data-testid="todo-item"s] >> nth=0 >> internal:role=checkbox
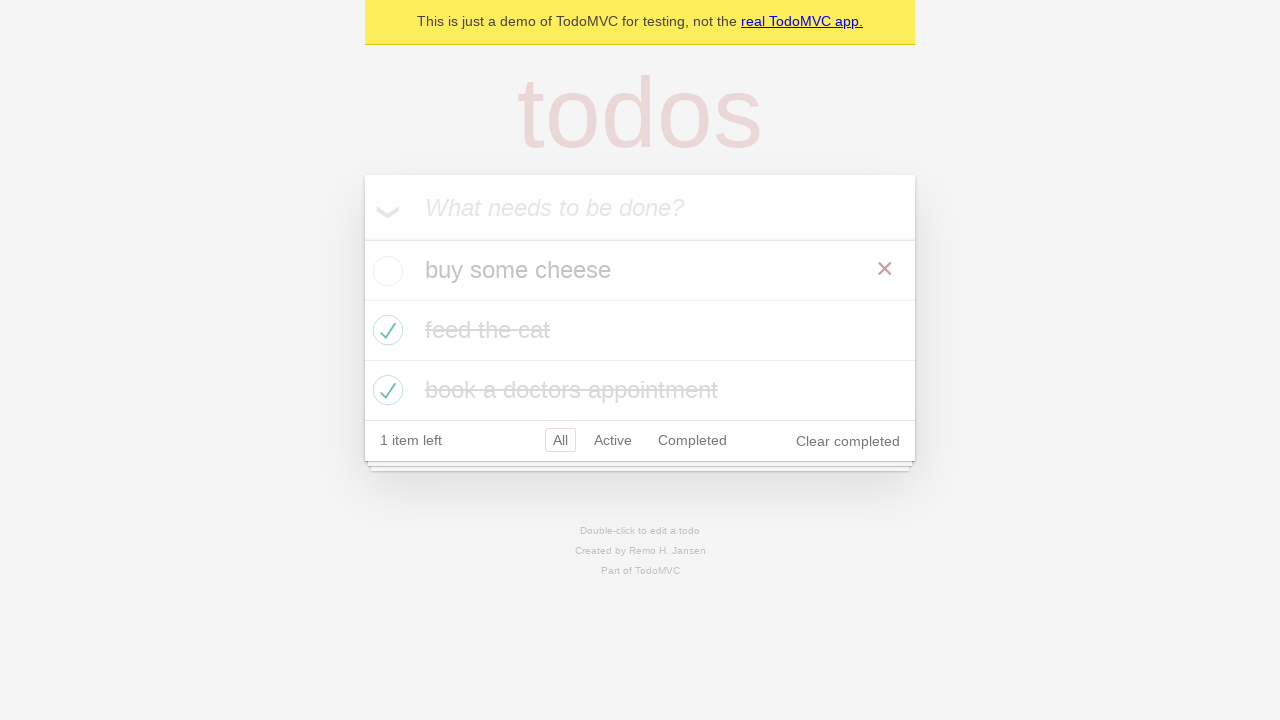

Checked the first todo item's checkbox again at (385, 271) on internal:testid=[data-testid="todo-item"s] >> nth=0 >> internal:role=checkbox
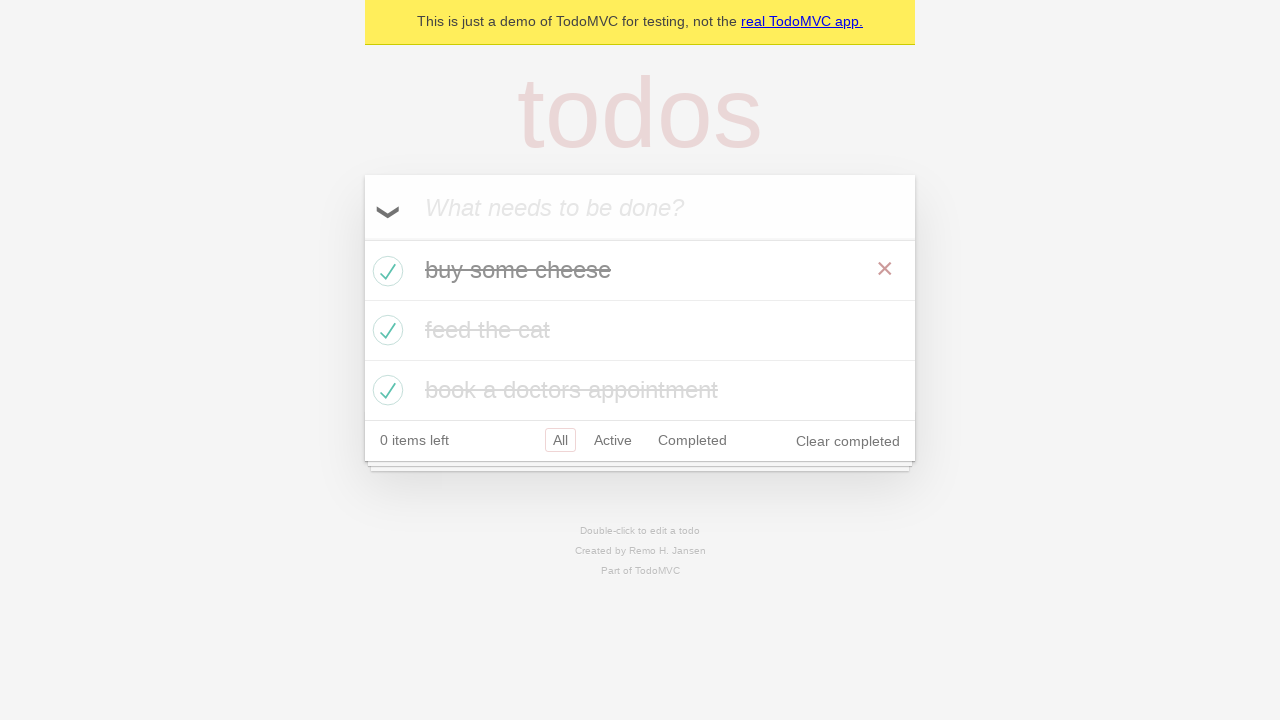

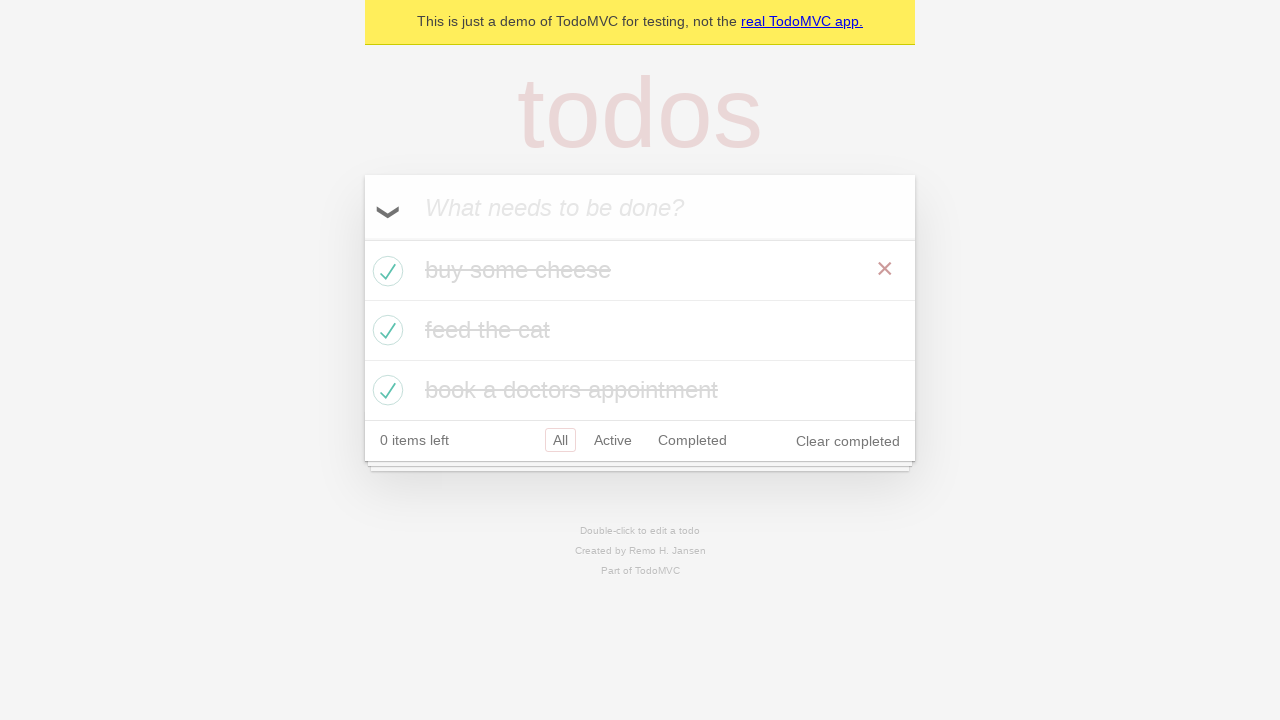